Tests alert prompt functionality by clicking on alert with textbox tab, triggering a prompt alert, entering text, and accepting it

Starting URL: https://demo.automationtesting.in/Alerts.html

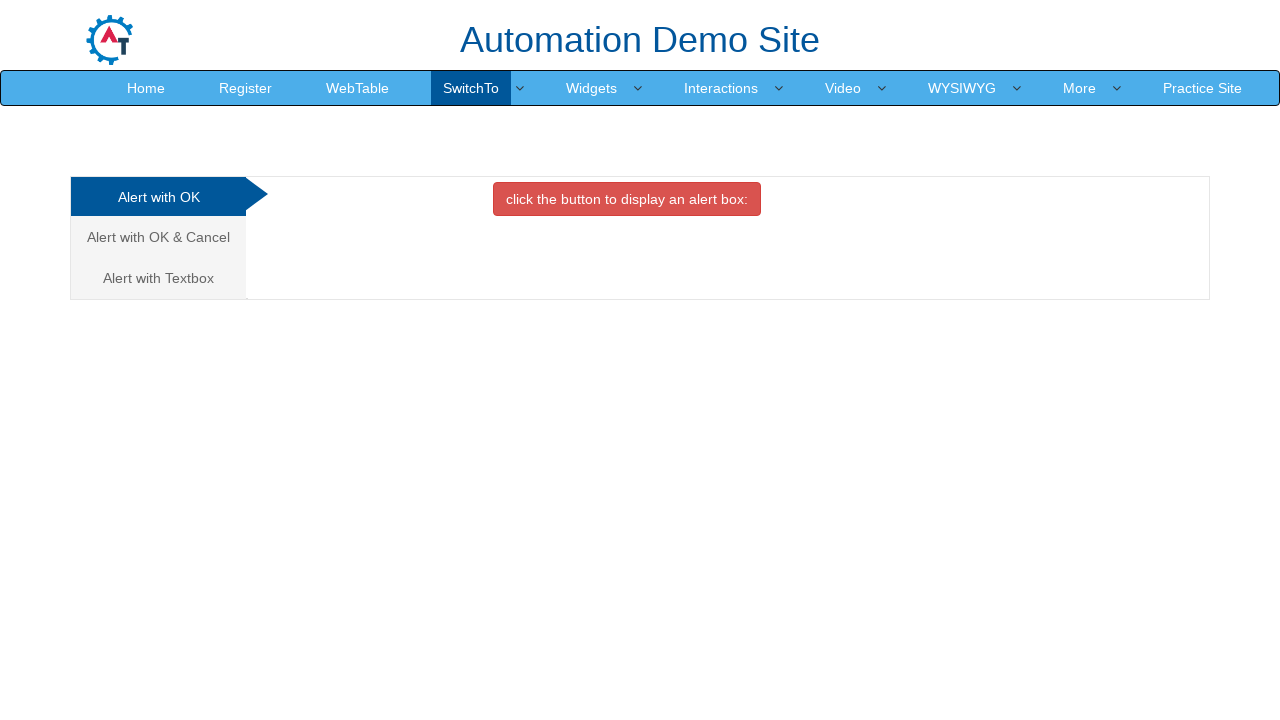

Clicked on 'Alert with Textbox' tab at (158, 278) on xpath=//a[text()='Alert with Textbox ']
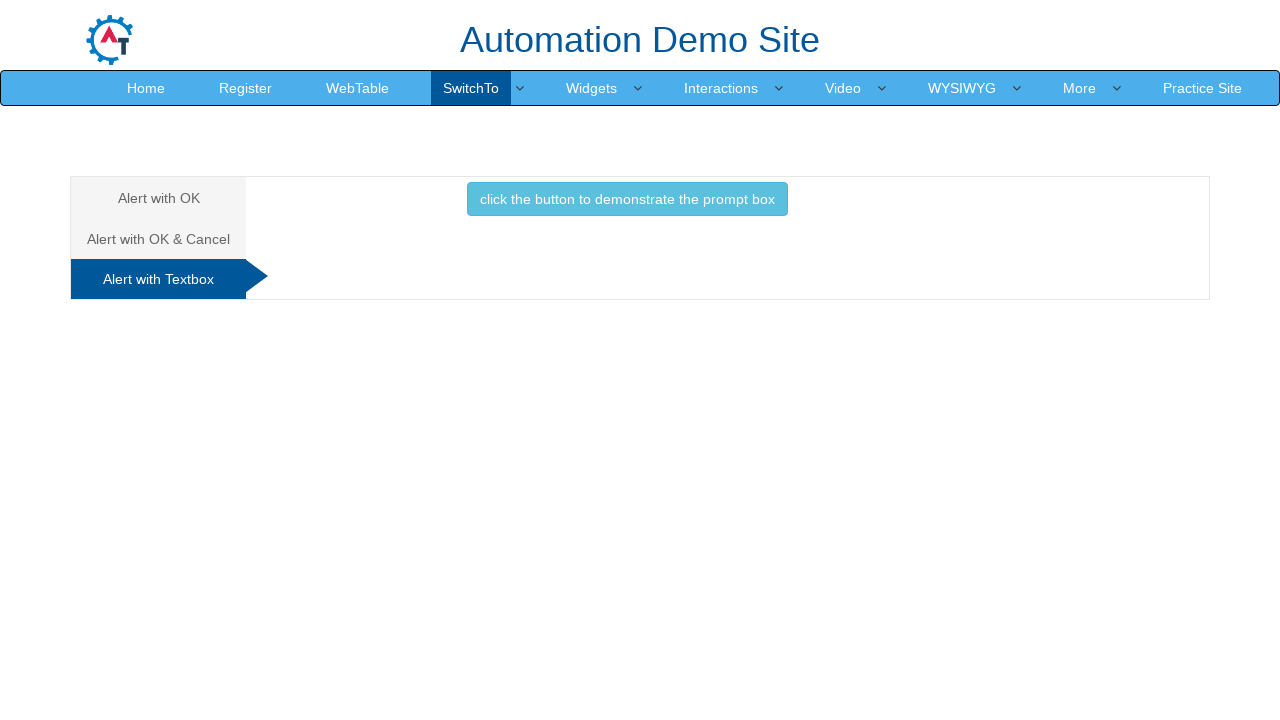

Clicked button to trigger prompt alert at (627, 199) on xpath=//button[contains(text(),'prompt')]
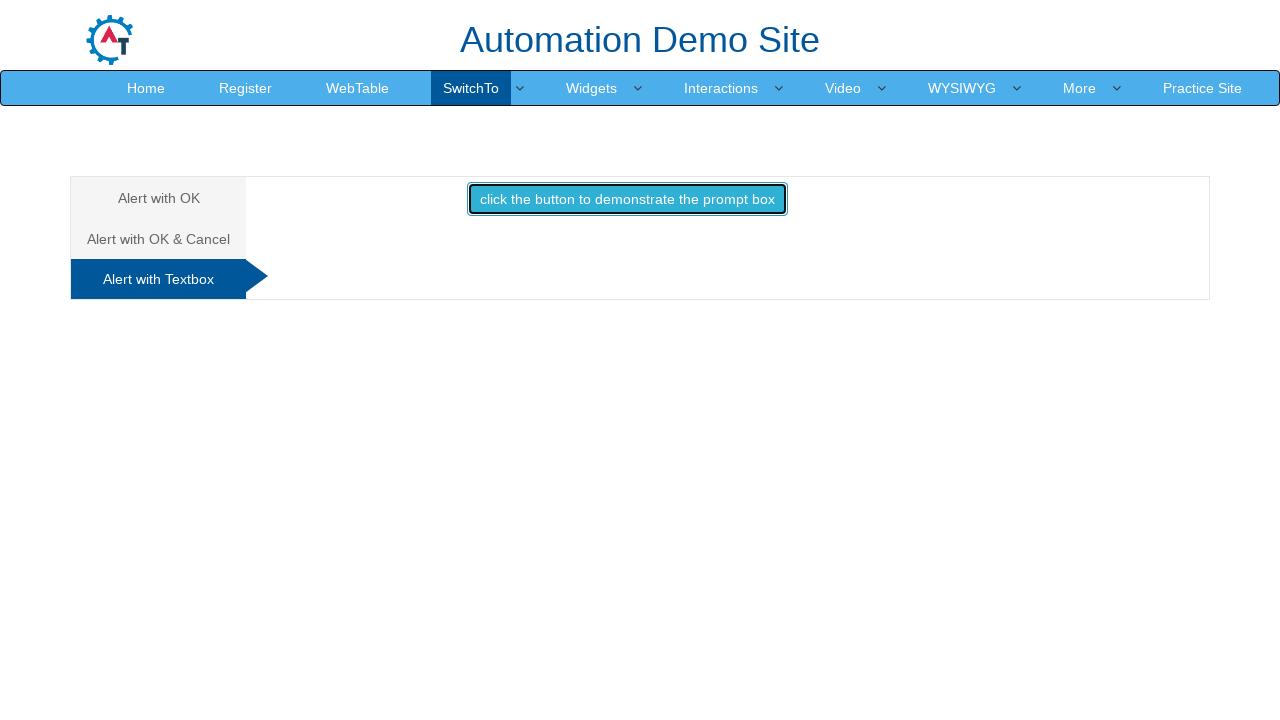

Set up dialog handler to accept prompt with text 'sabari'
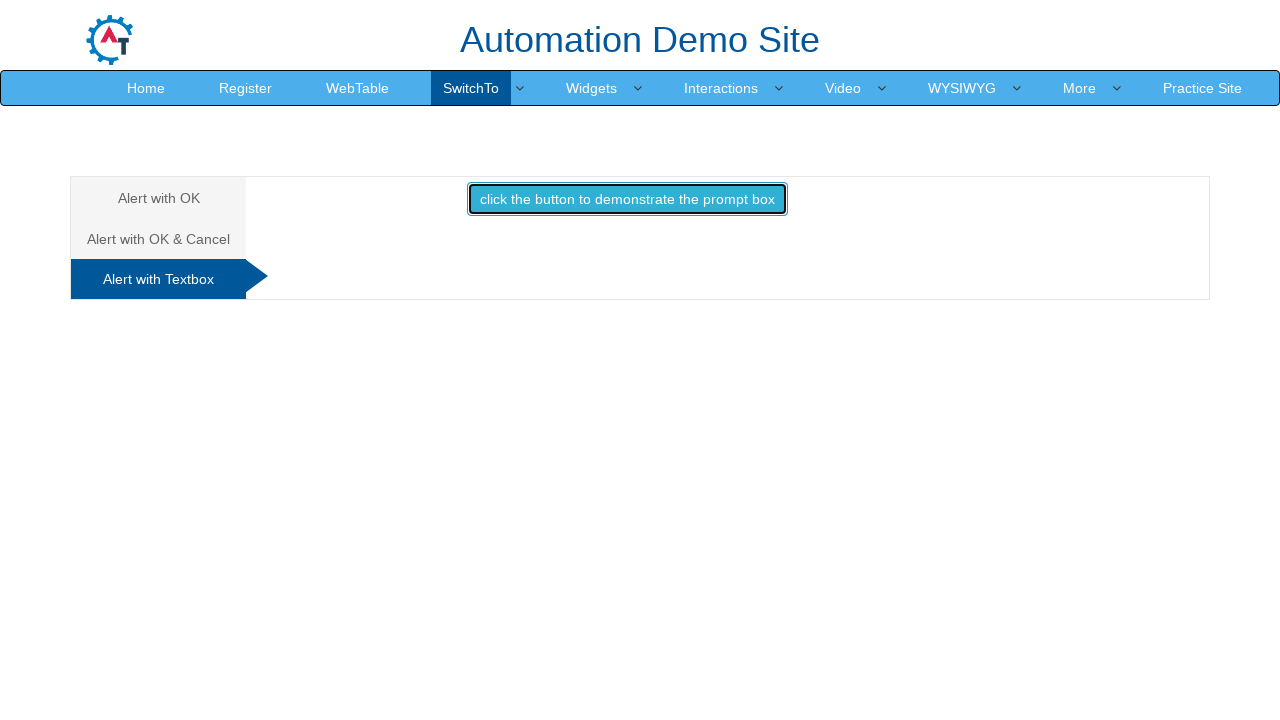

Clicked prompt button again to trigger and handle the alert at (627, 199) on xpath=//button[contains(text(),'prompt')]
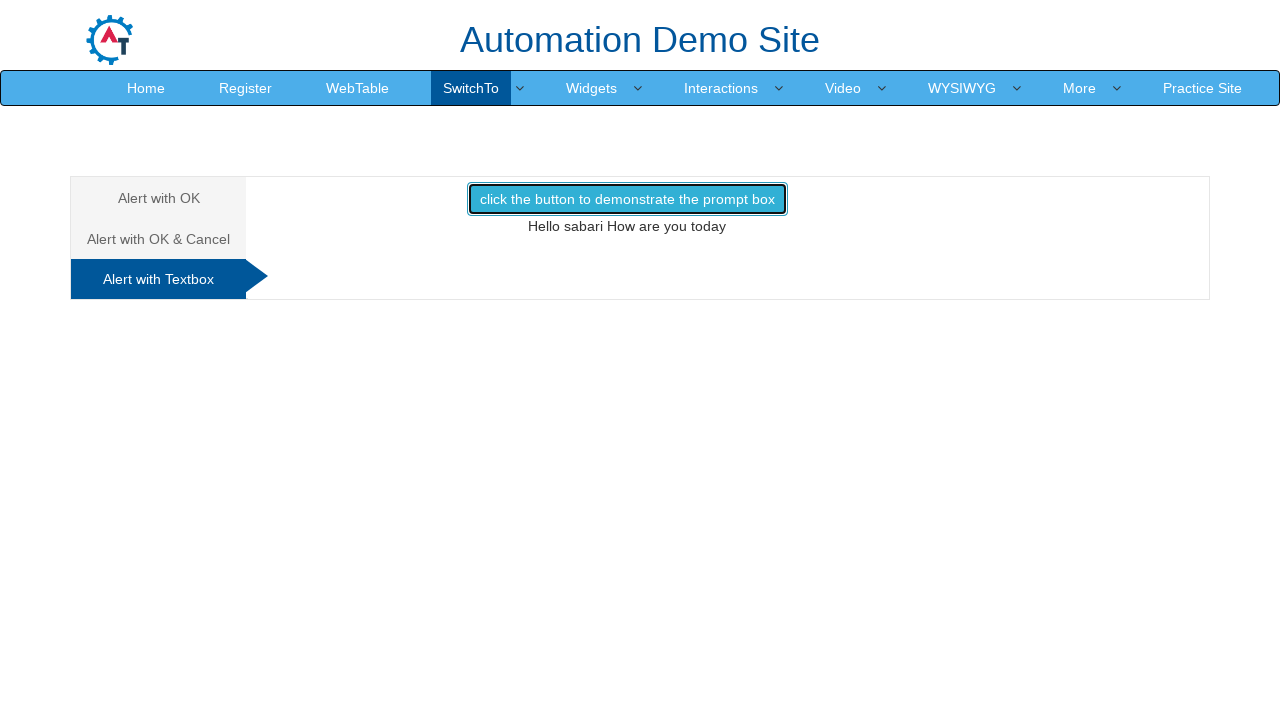

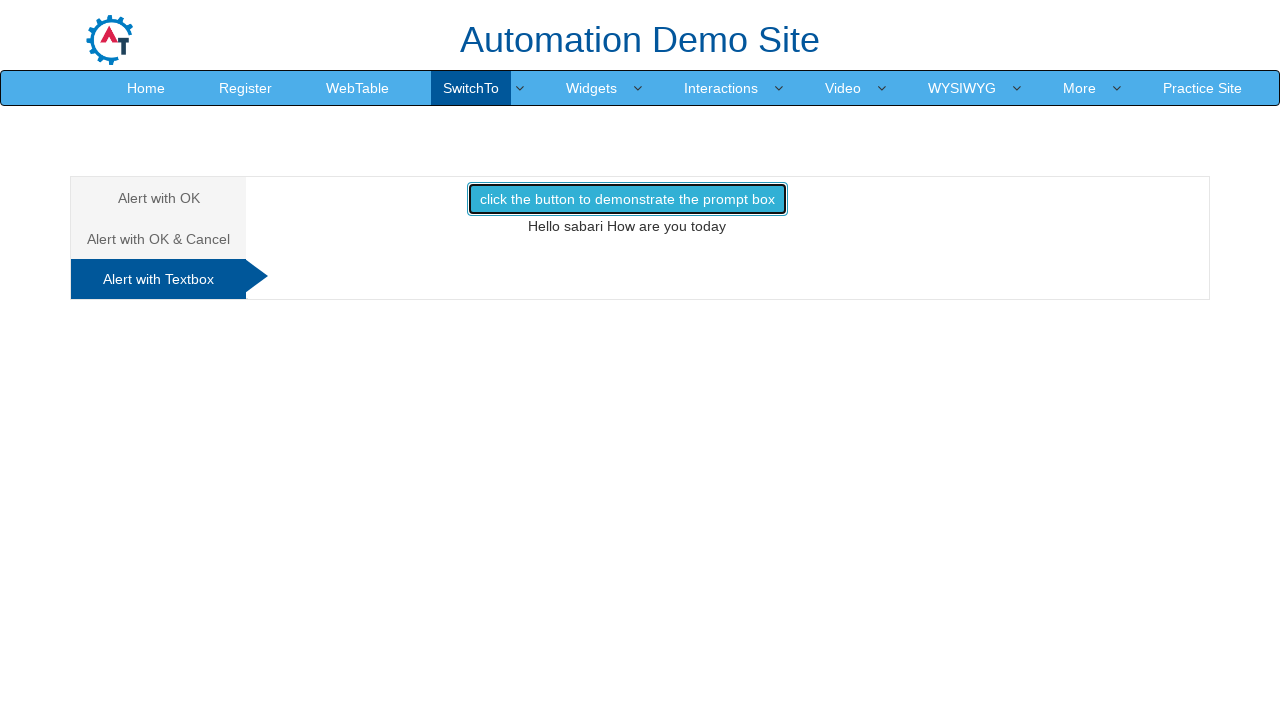